Tests popup window handling by clicking a link that opens a popup window and demonstrating how to get window handles for parent and child windows

Starting URL: http://omayo.blogspot.com/

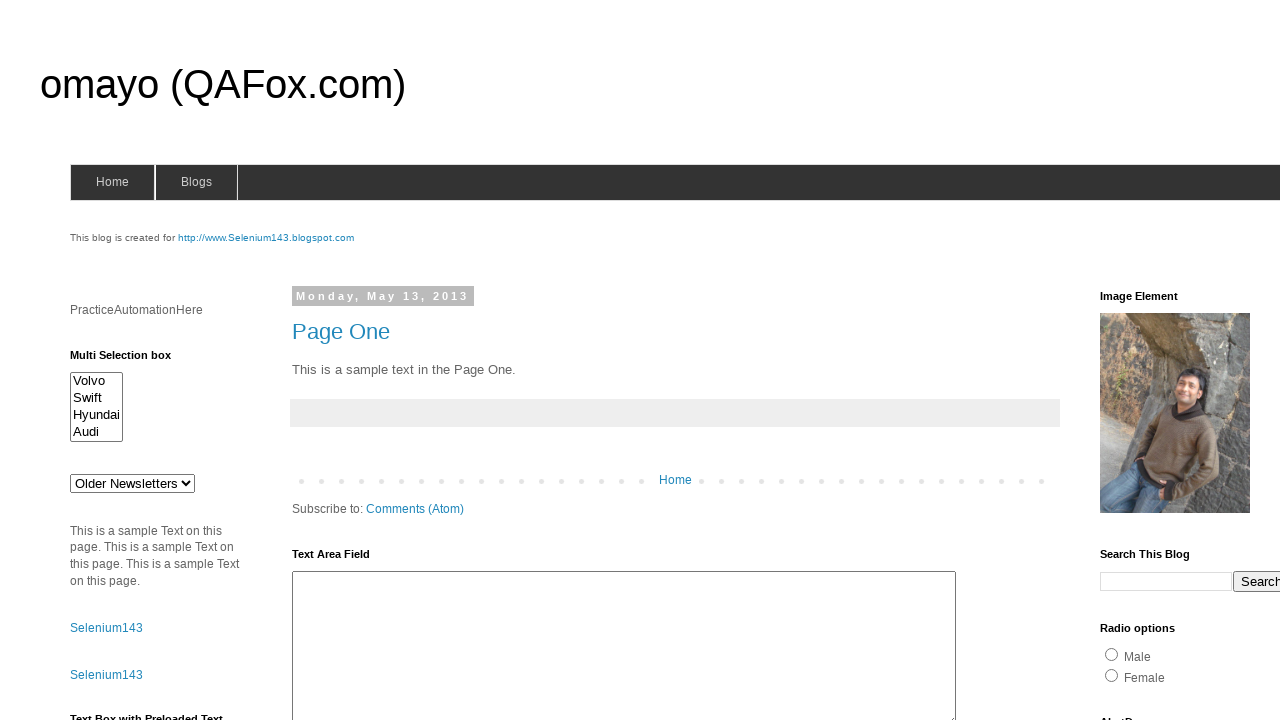

Page loaded (domcontentloaded state)
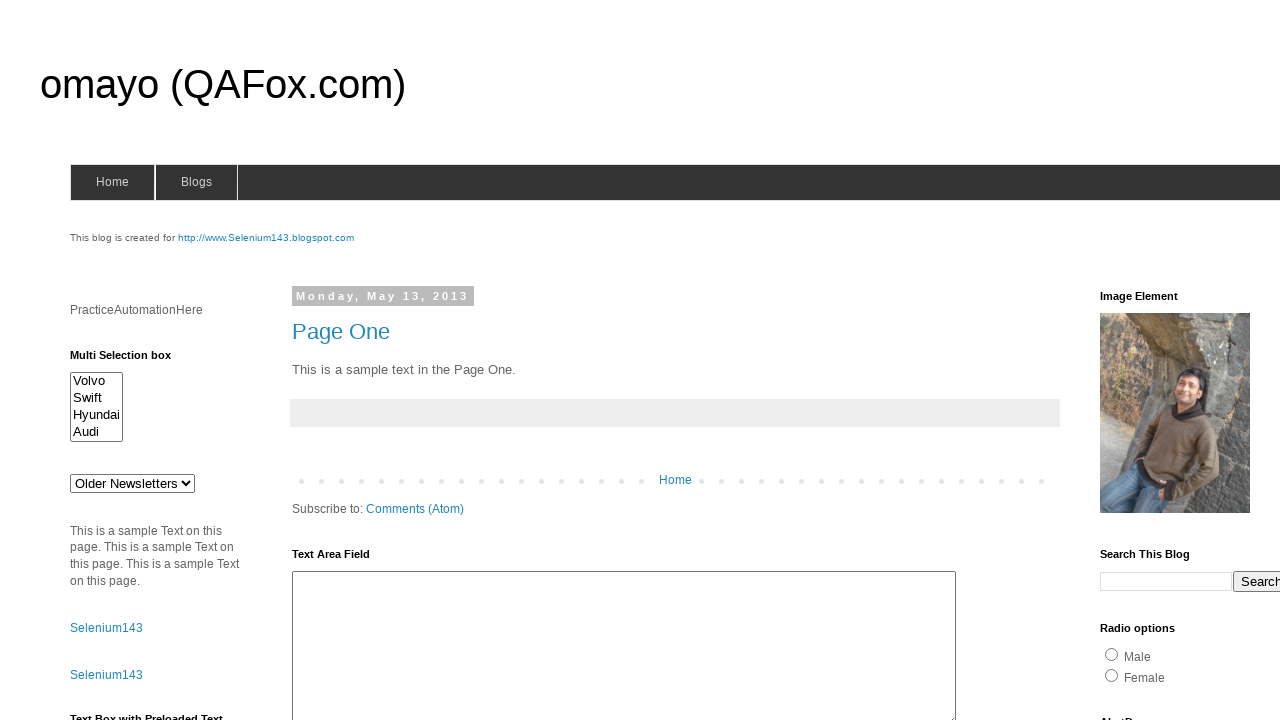

Clicked 'open a popup window' link at (132, 360) on text=open a popup window
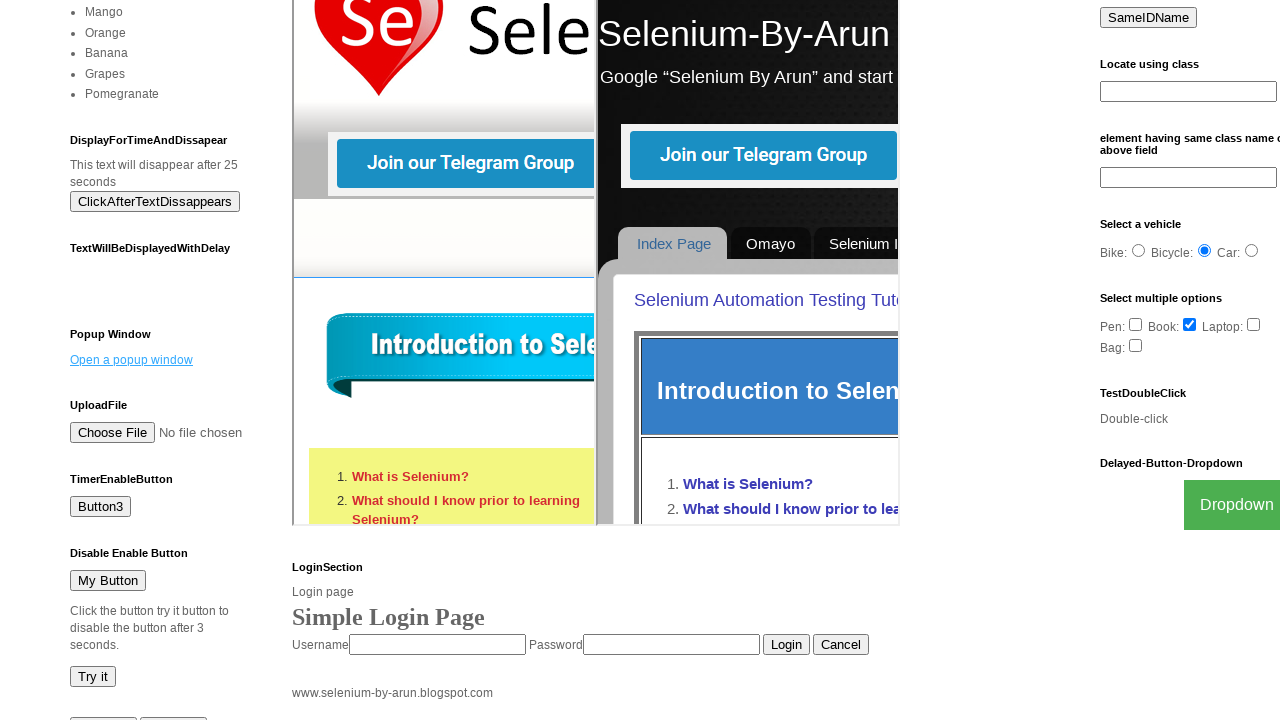

Popup window opened and captured
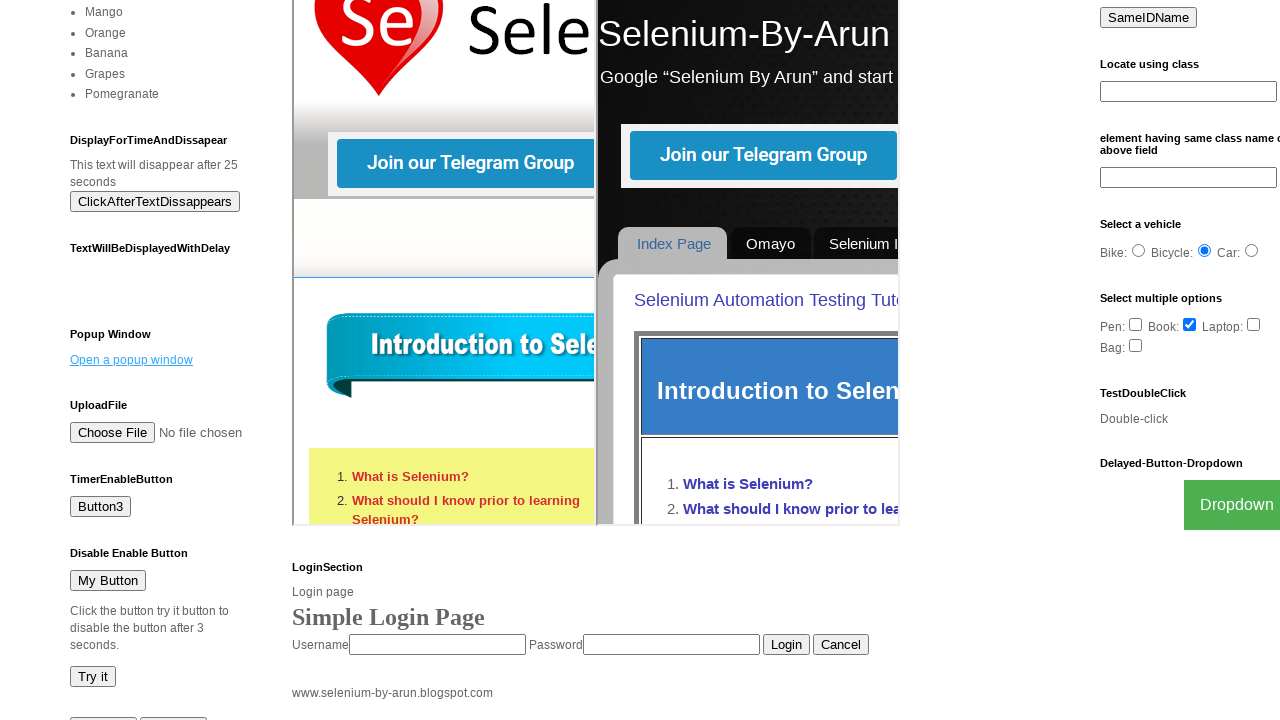

Popup page loaded (domcontentloaded state)
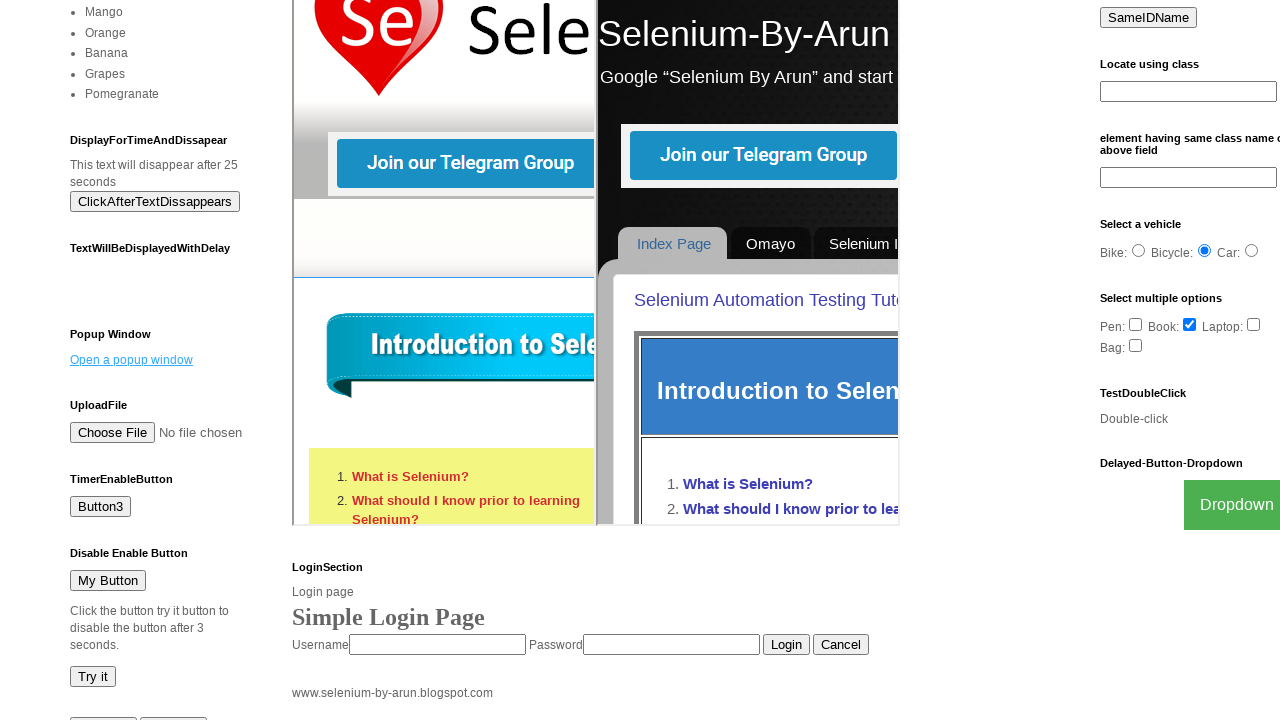

Switched focus back to parent window
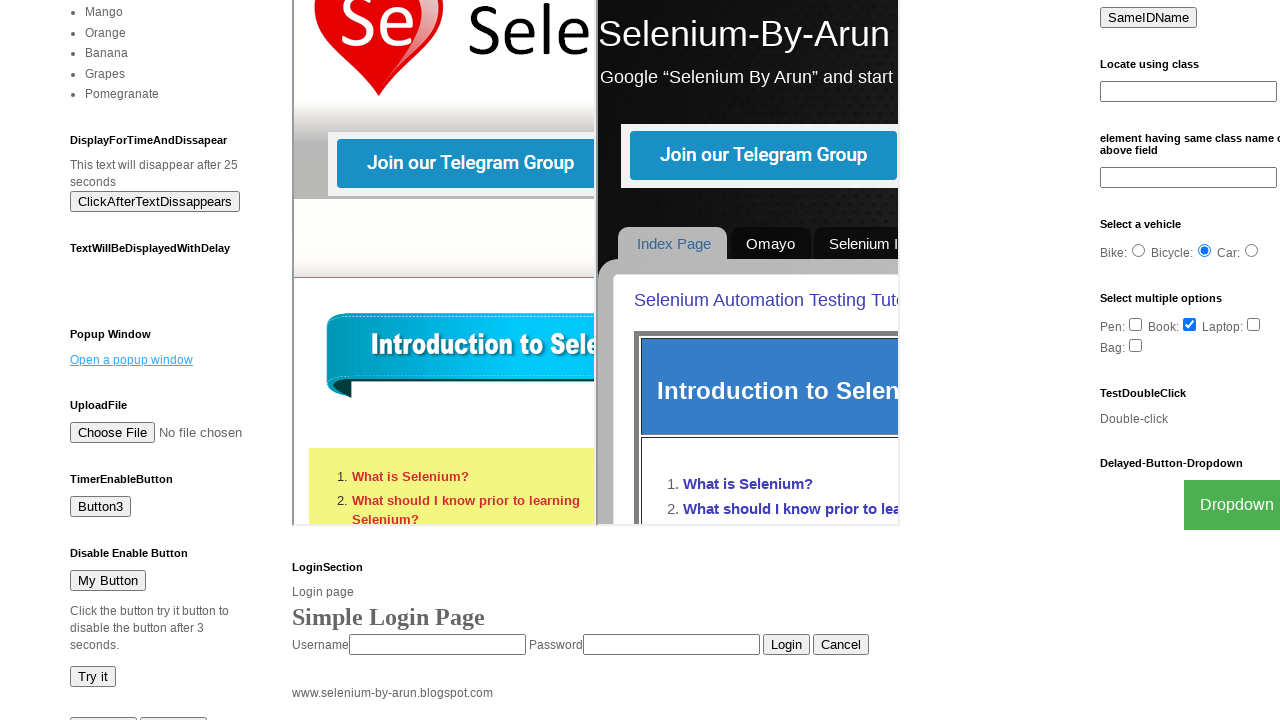

Closed popup window
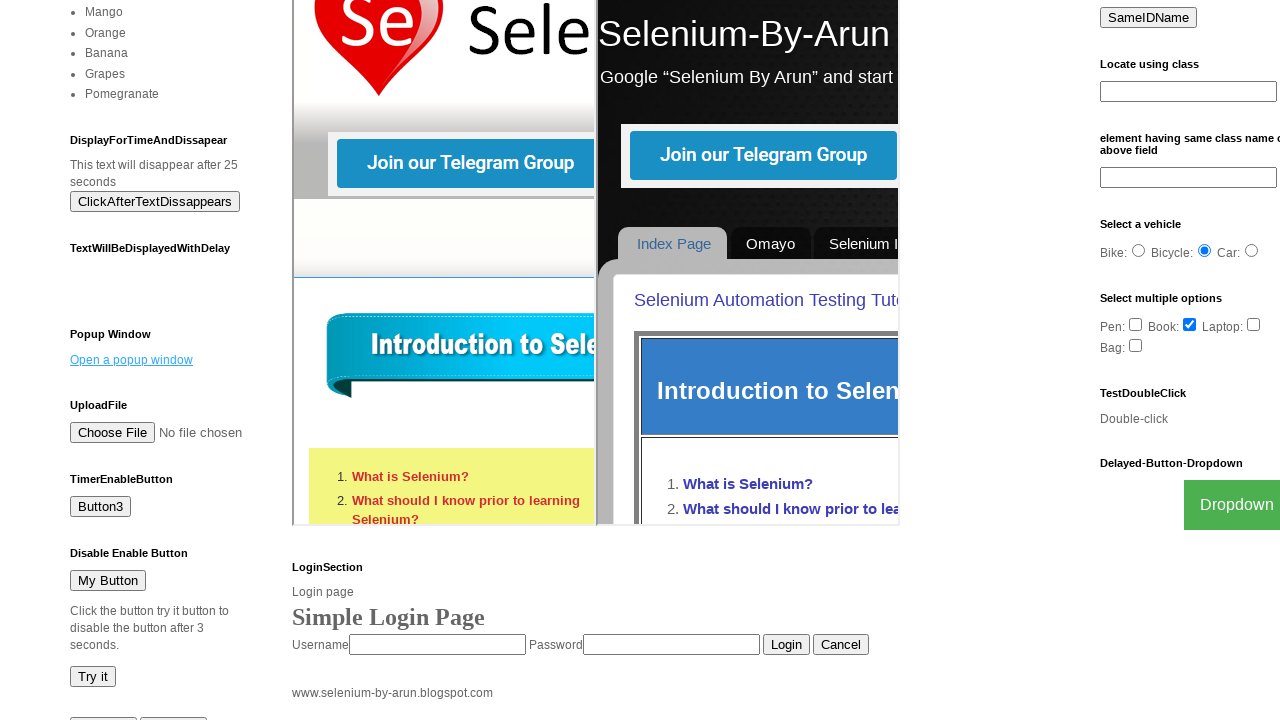

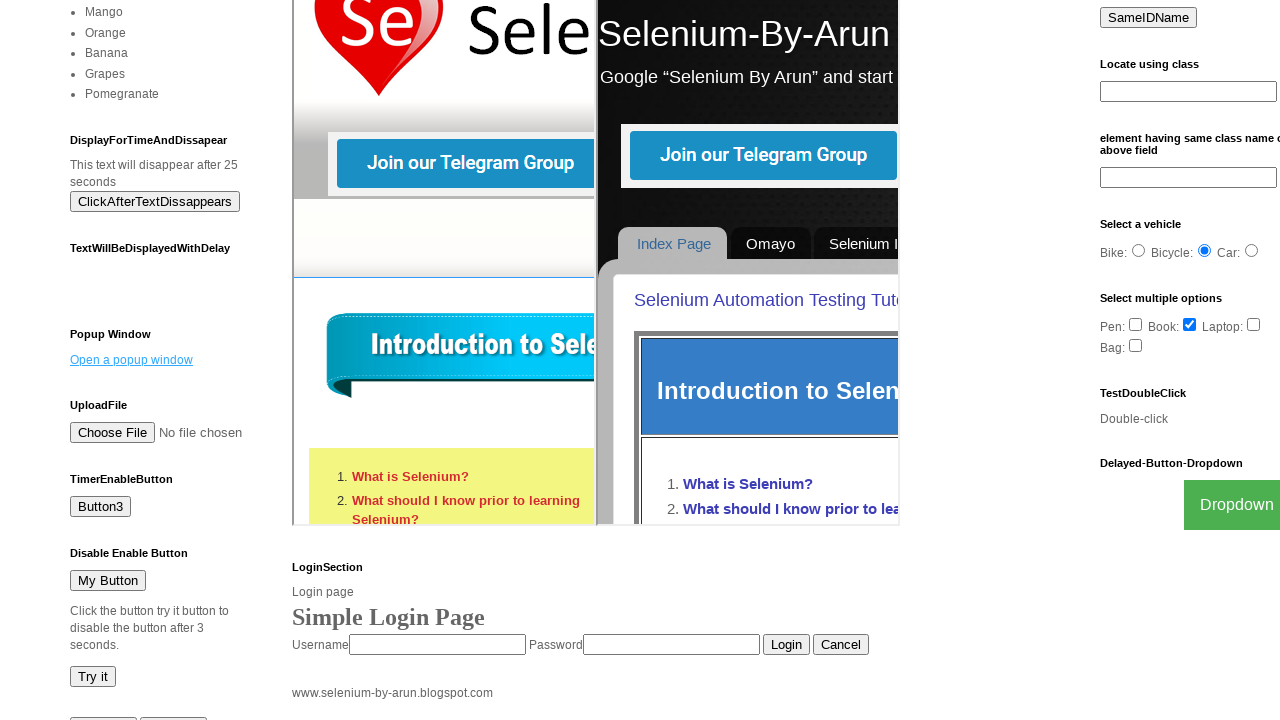